Tests right-click (context click) functionality by performing a right-click on a button and verifying the success message appears

Starting URL: https://demoqa.com/buttons

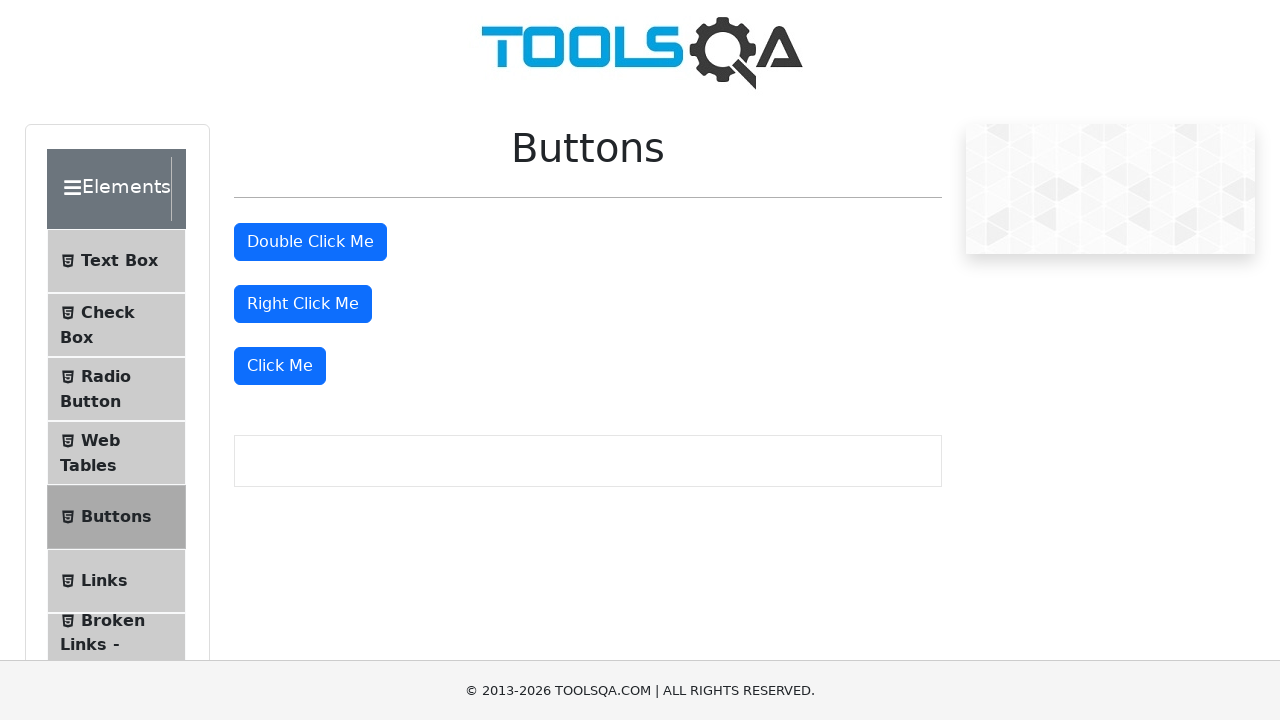

Verified right-click message is not visible initially
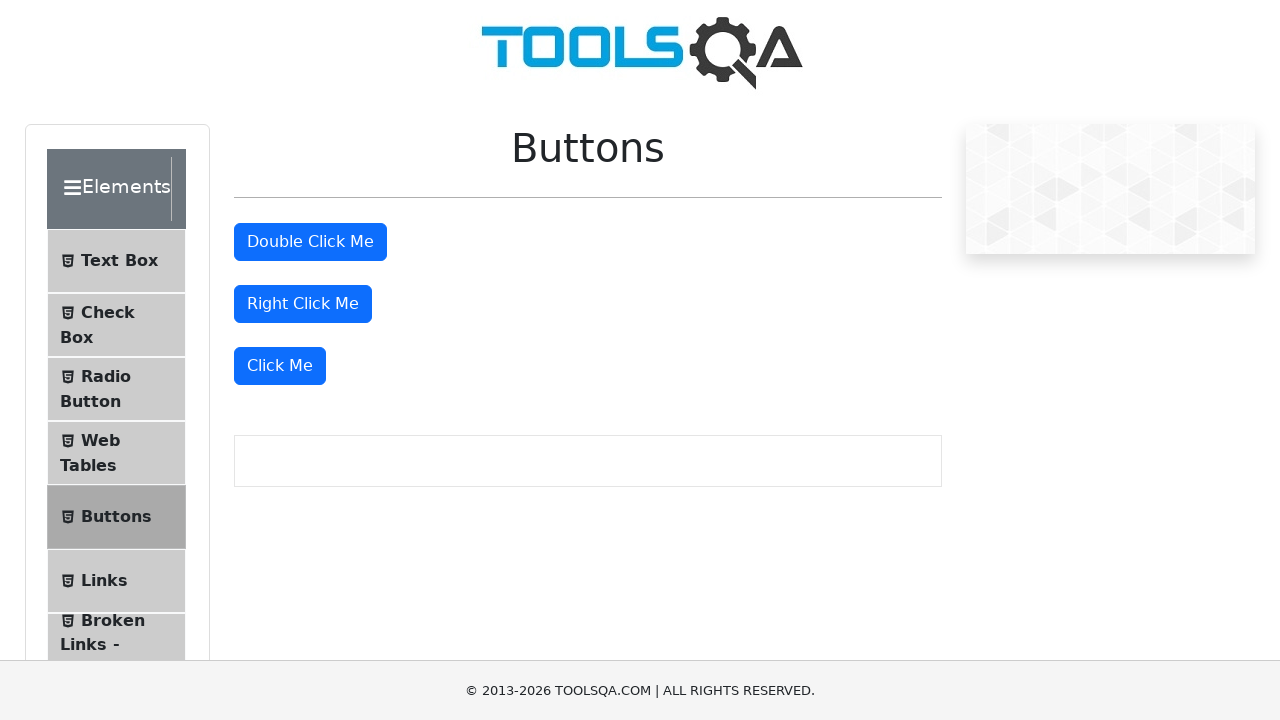

Performed right-click on the right-click button at (303, 304) on #rightClickBtn
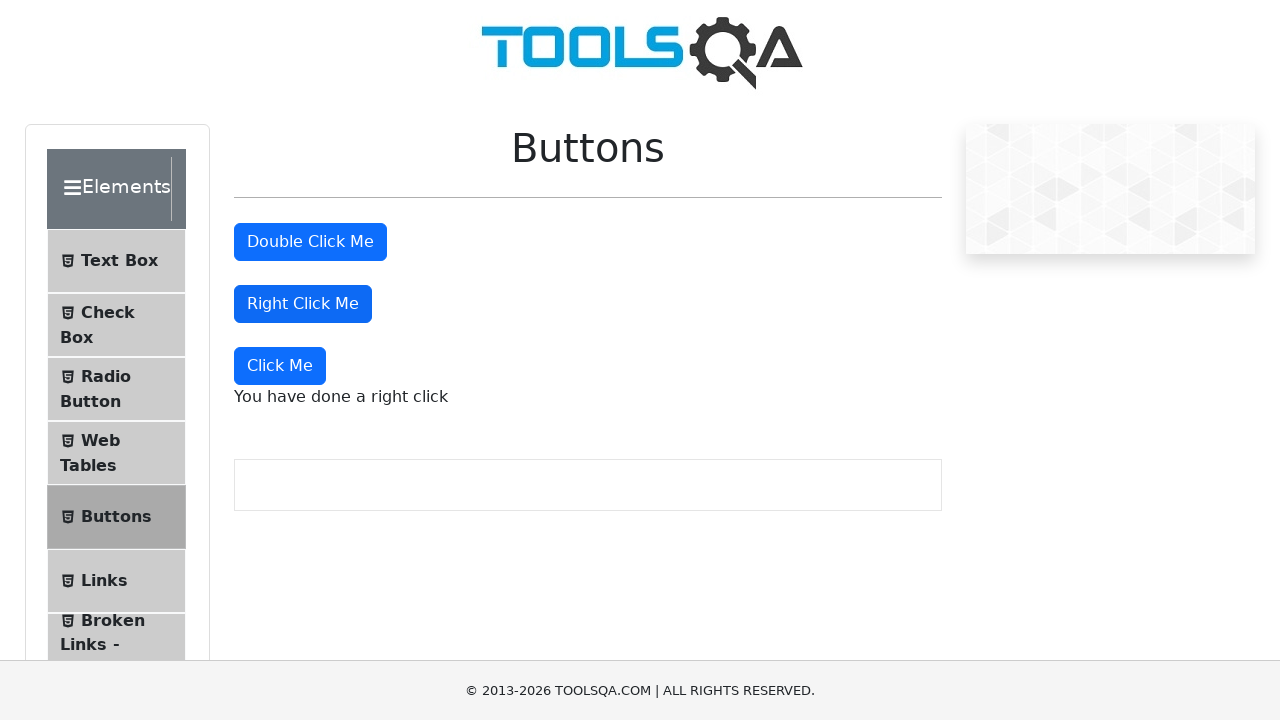

Right-click message element appeared
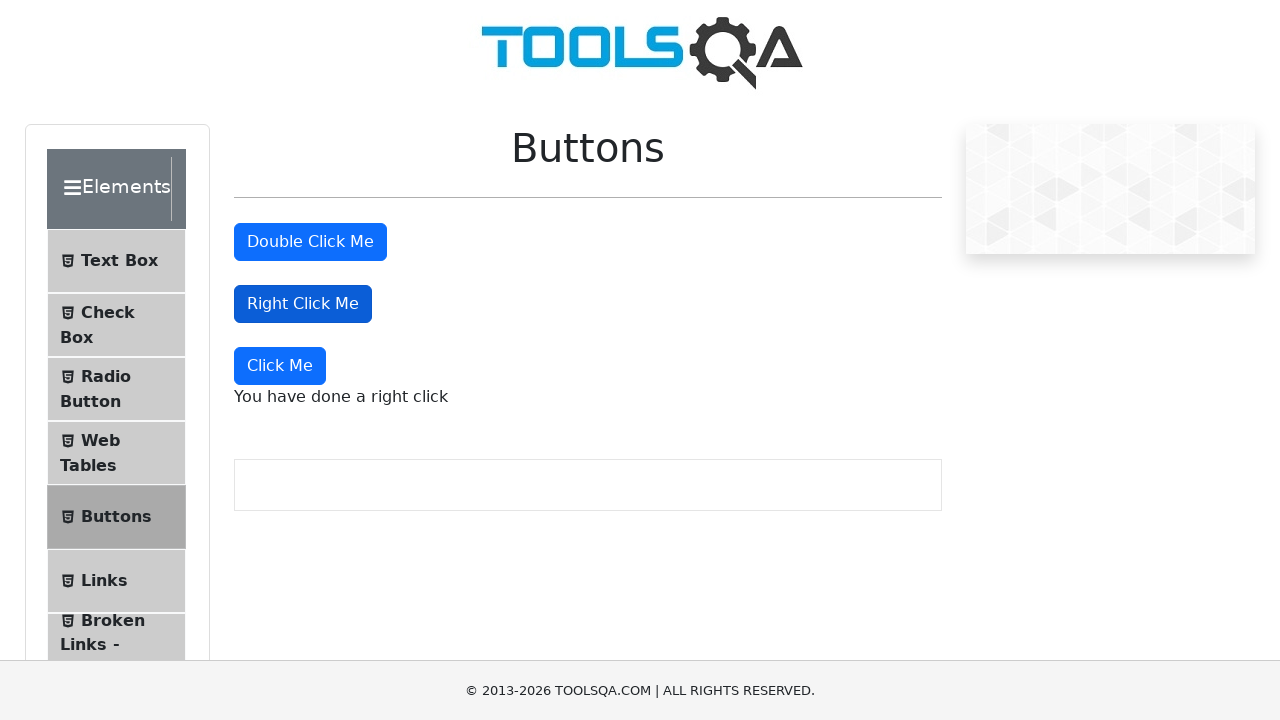

Verified success message text: 'You have done a right click'
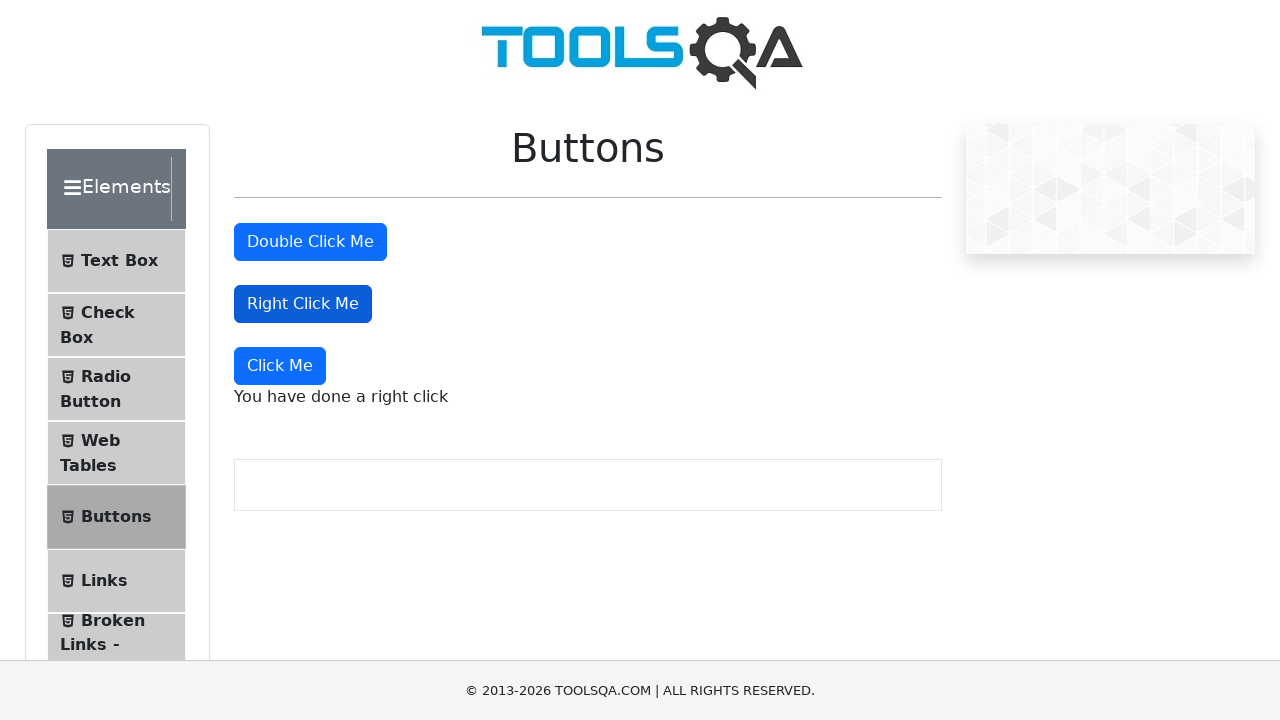

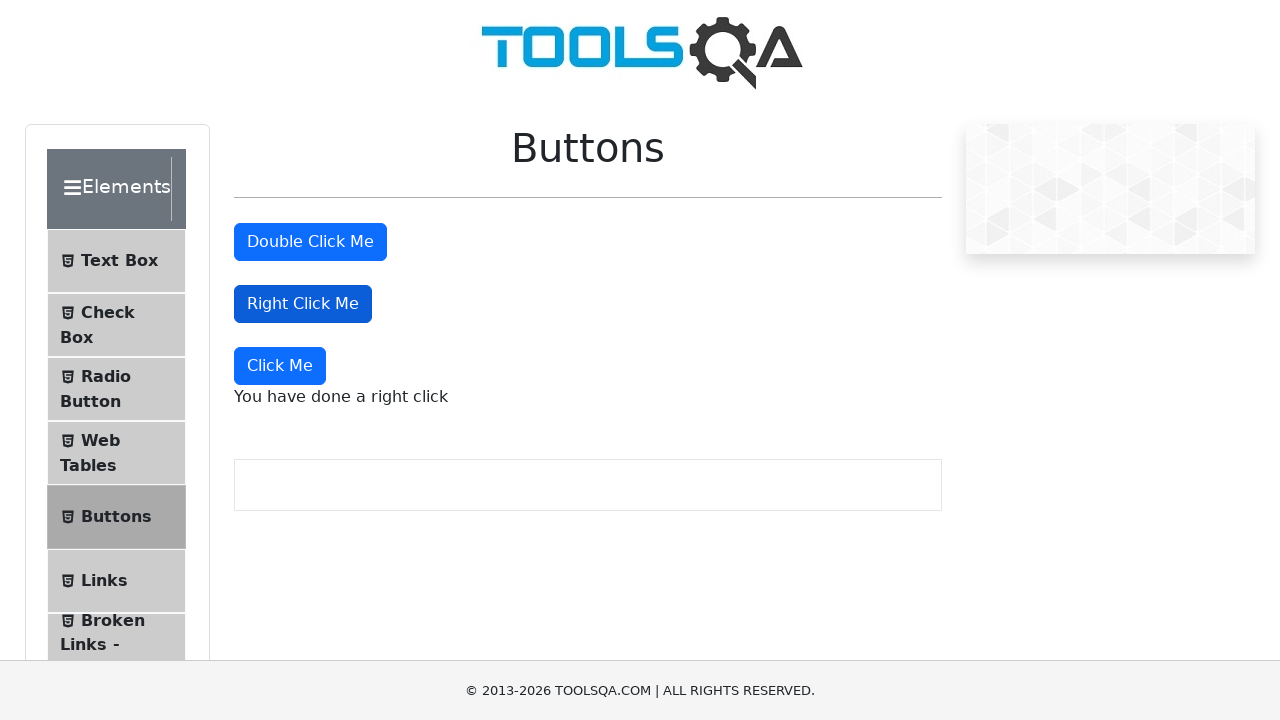